Clicks on promotional element and starts shopping, similar to previous test

Starting URL: https://www.jcpenney.com/

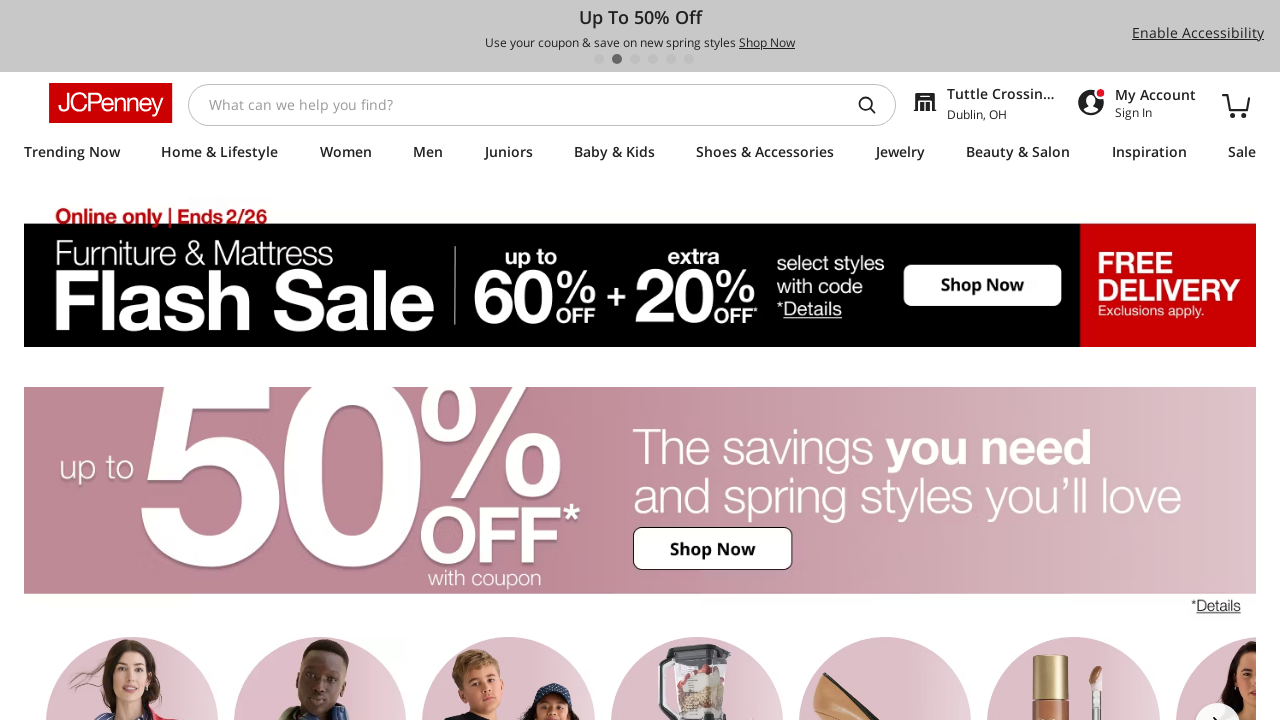

Clicked on promotional element at (1236, 104) on xpath=//div[@class='gAUl-']
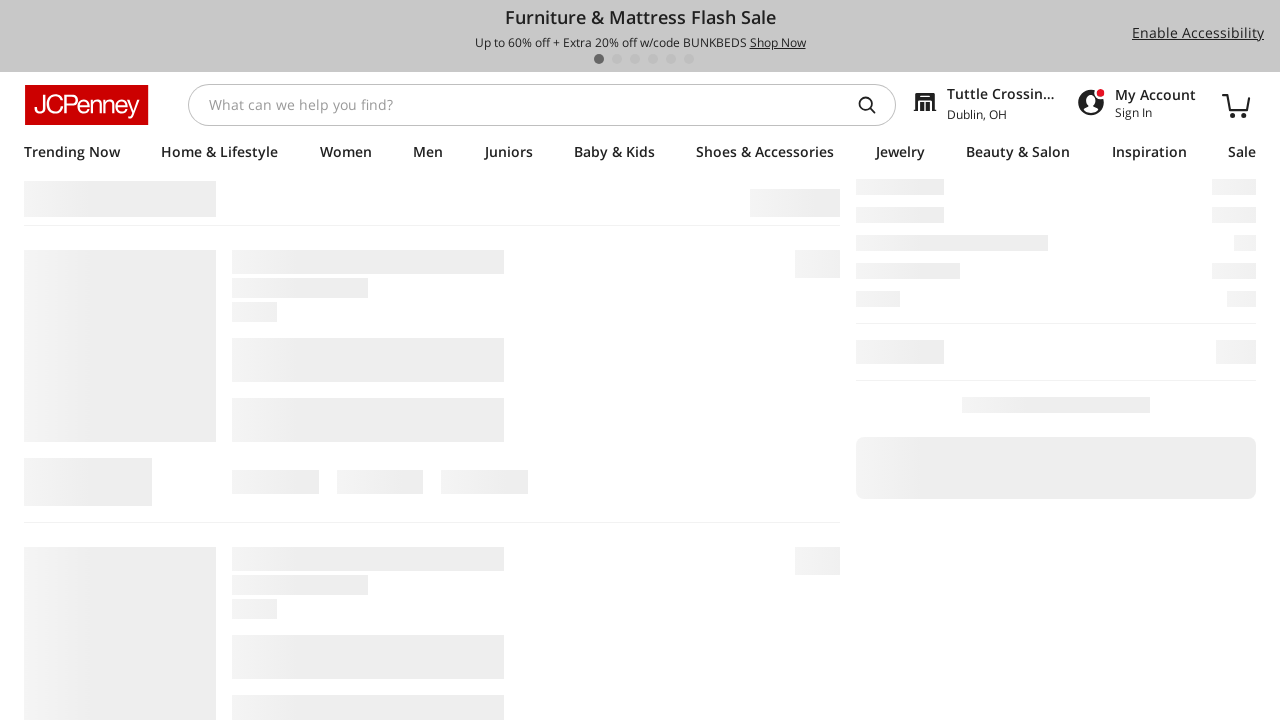

Clicked start shopping button at (480, 397) on xpath=//button[@id='start-shopping-btn']
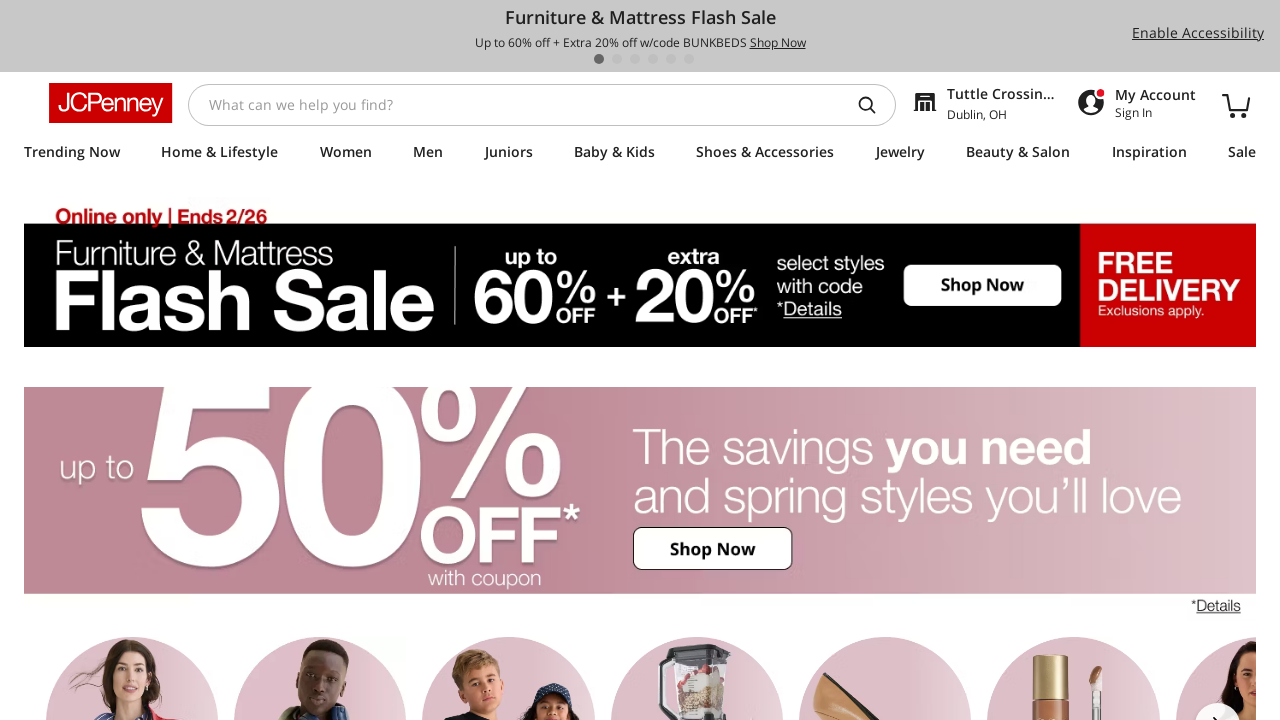

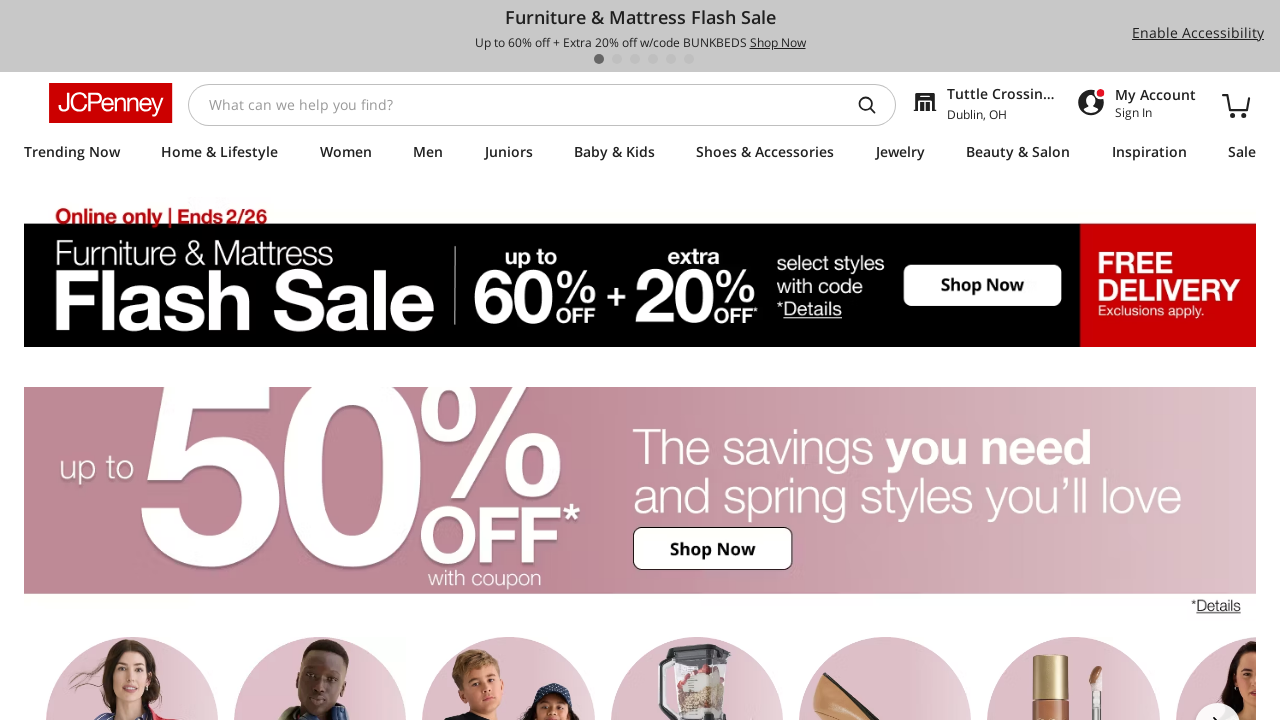